Tests the search functionality on dev.to by searching for "testing" and verifying that search results are displayed.

Starting URL: https://dev.to

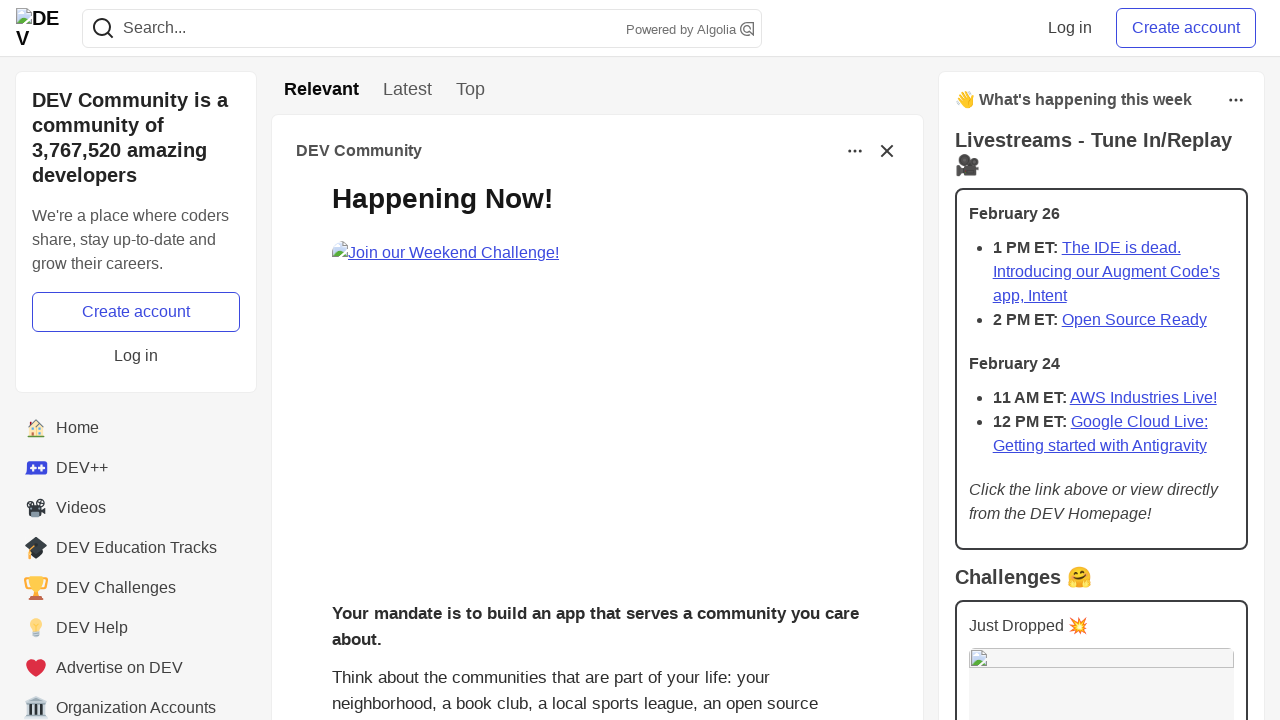

Filled search bar with 'testing' on input[name='q']
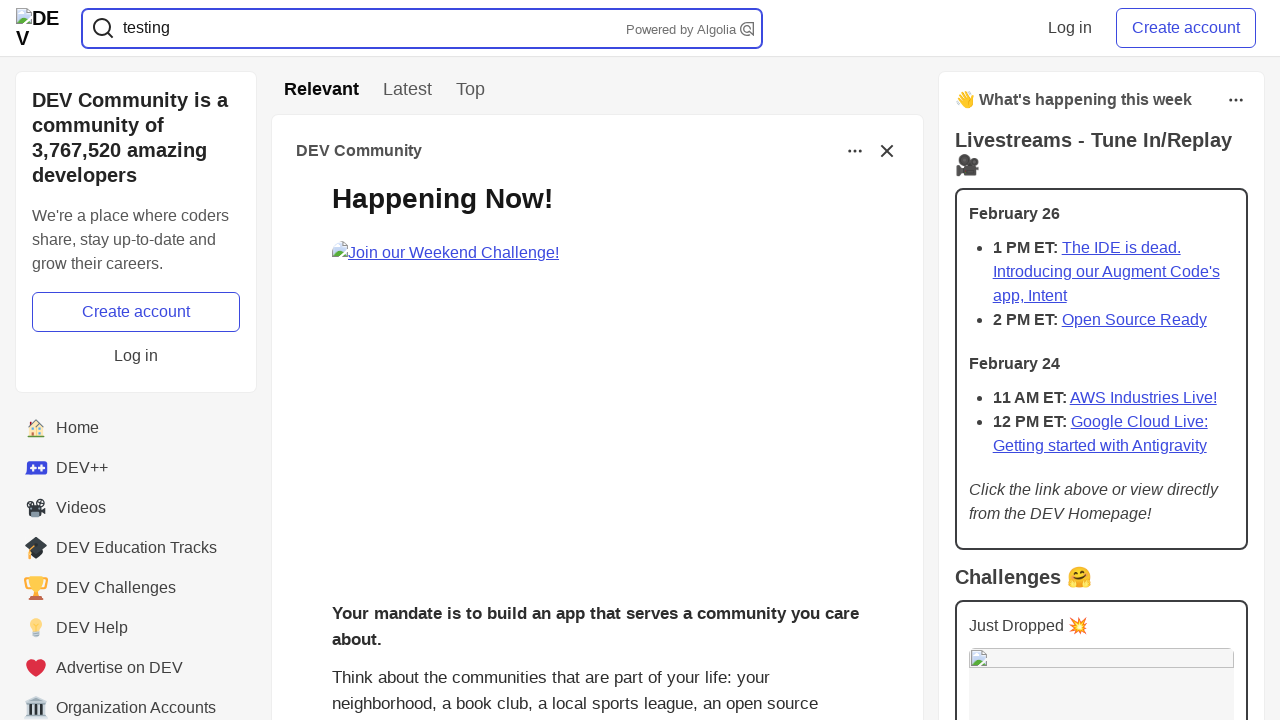

Pressed Enter to submit search on input[name='q']
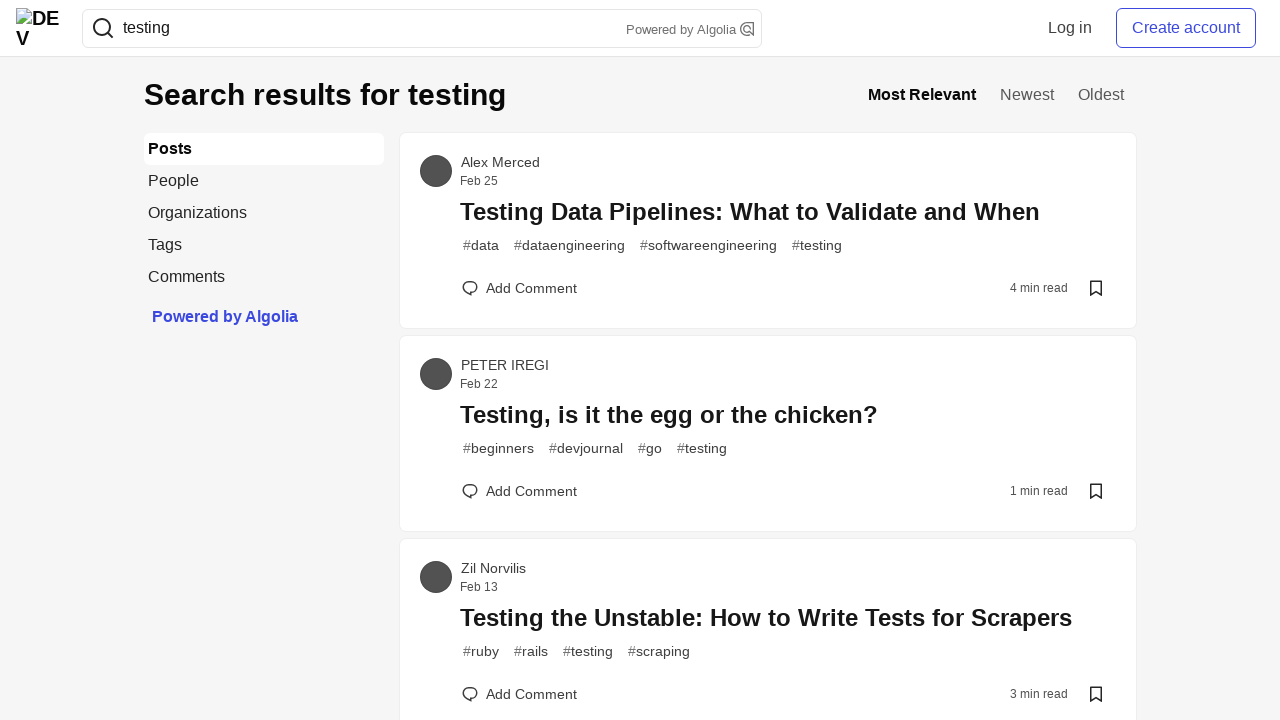

Waited for story titles to load
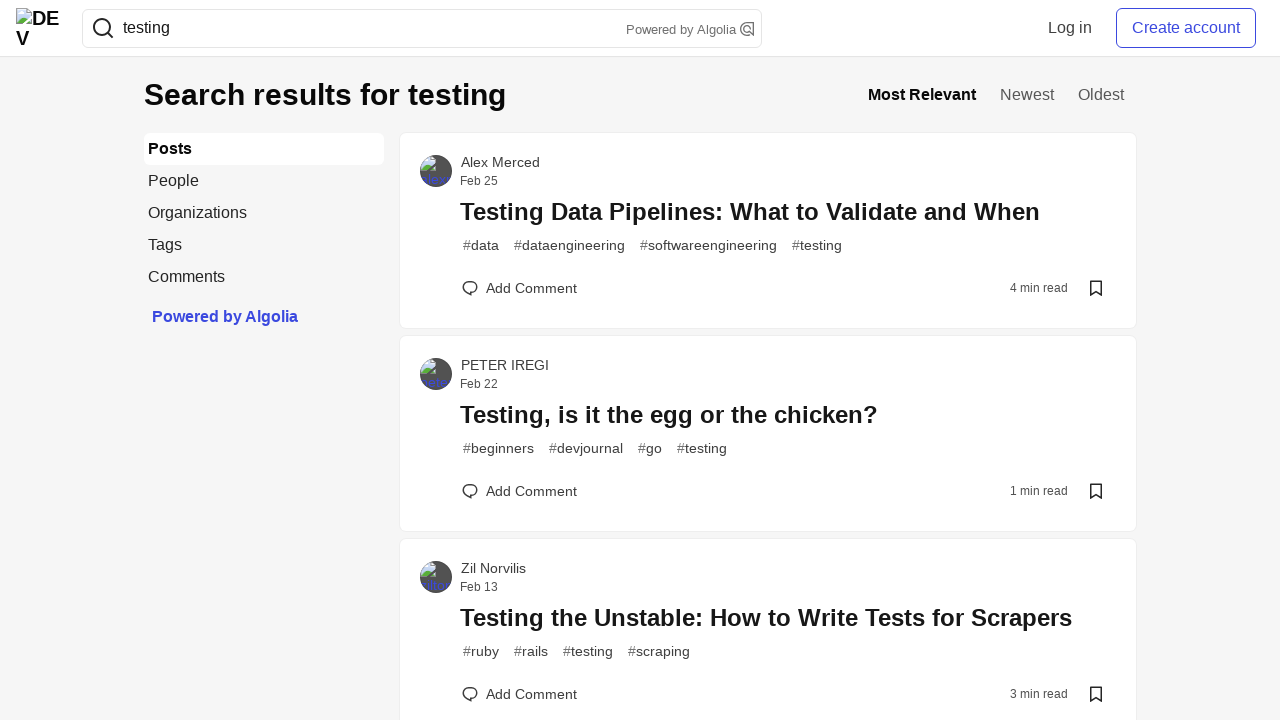

Waited for search results container to load
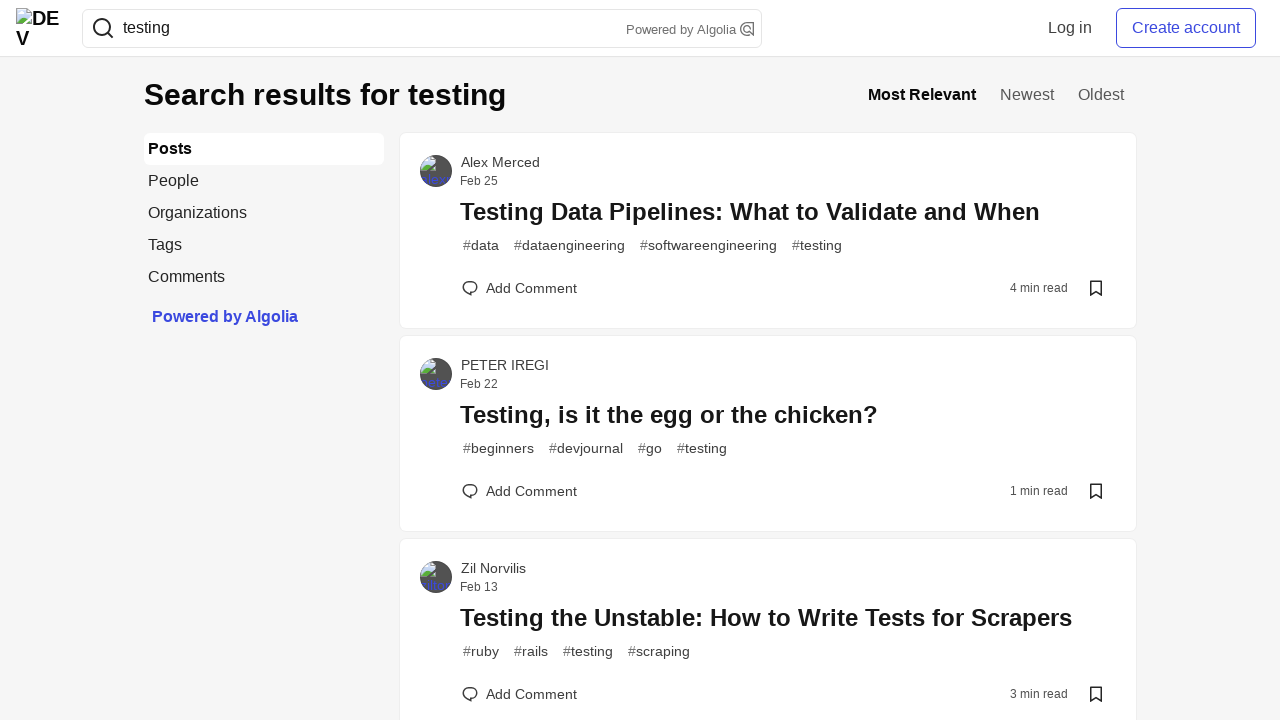

Retrieved all search result posts (found 60 posts)
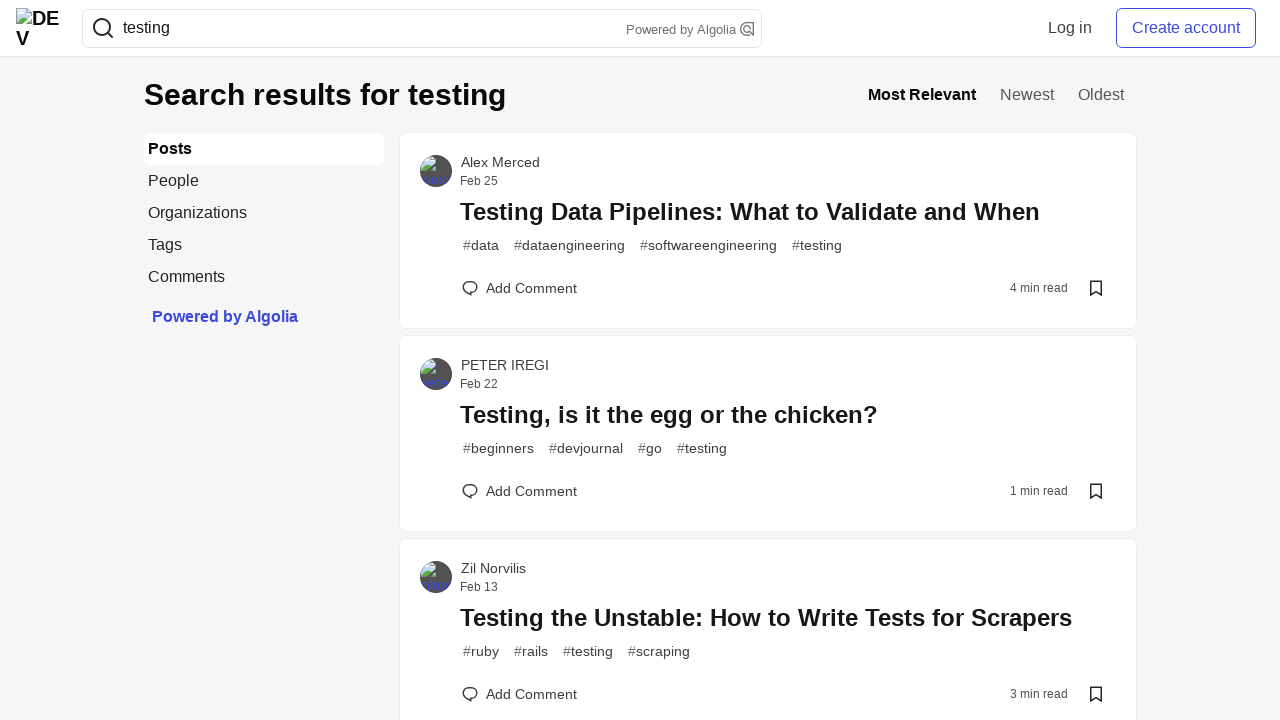

Verified that at least 3 search results are displayed
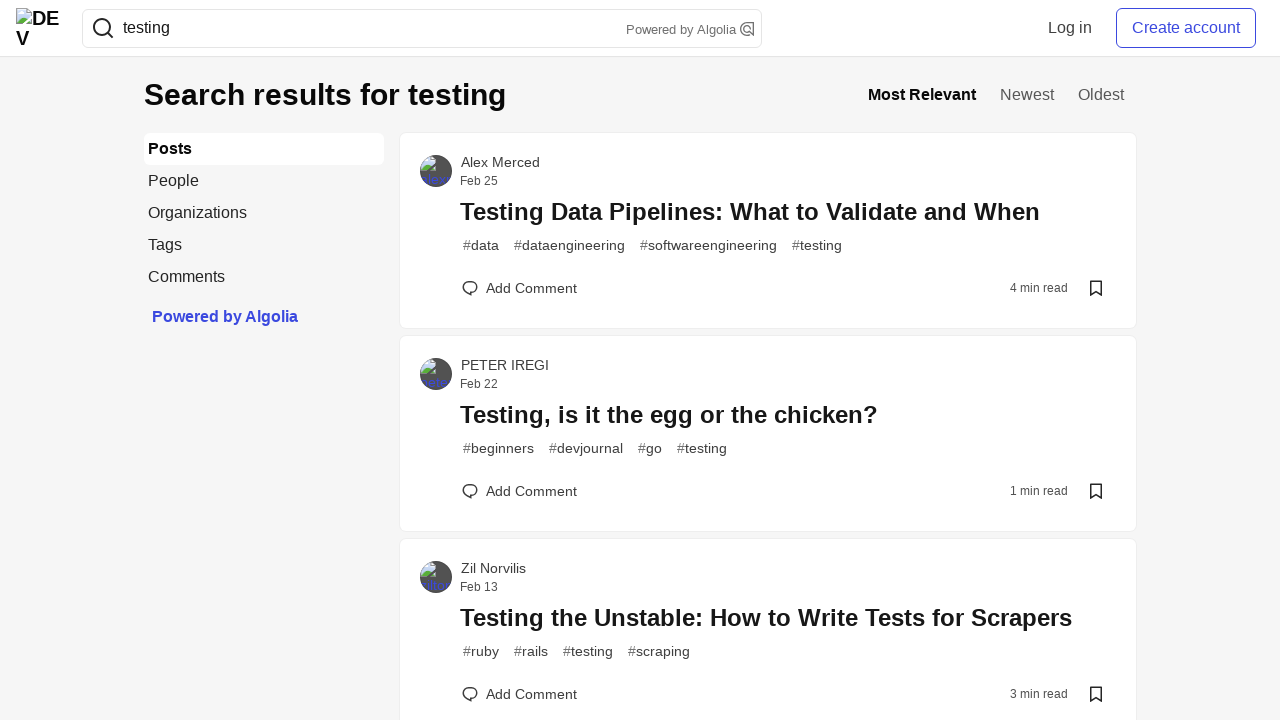

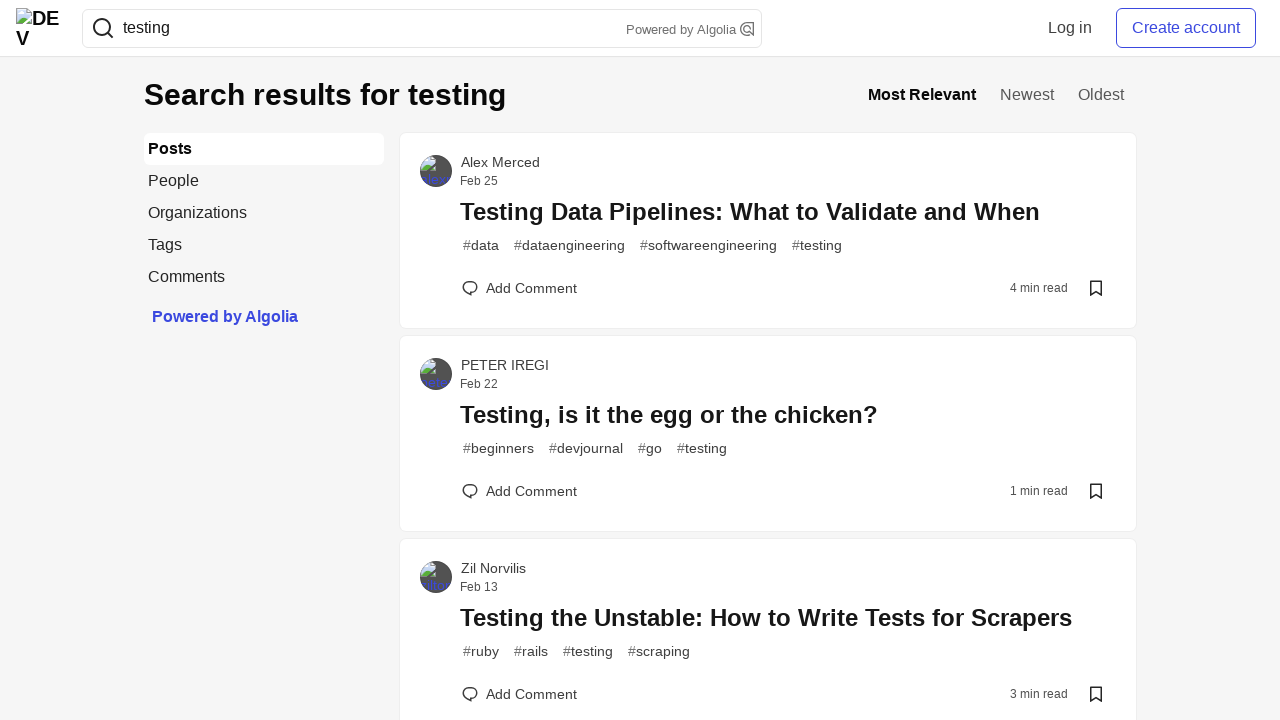